Tests browser back button navigation between filter views

Starting URL: https://demo.playwright.dev/todomvc

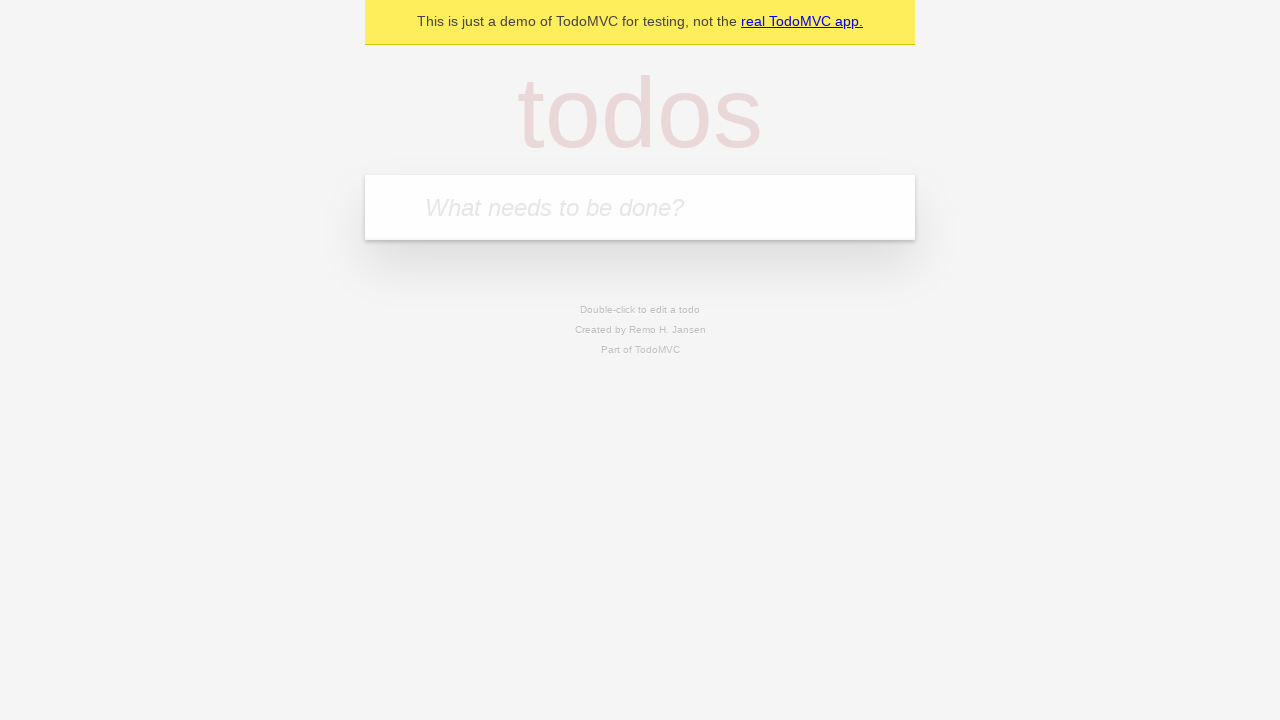

Filled new todo input with 'buy some cheese' on .new-todo
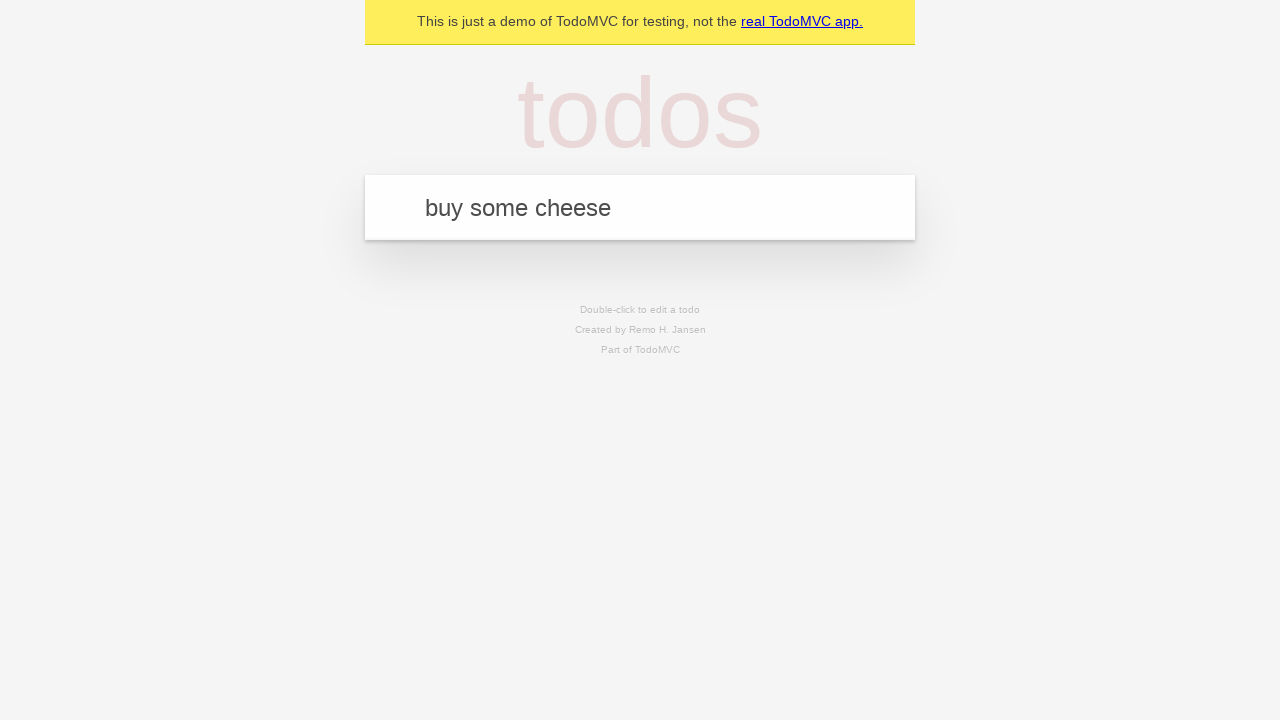

Pressed Enter to add first todo on .new-todo
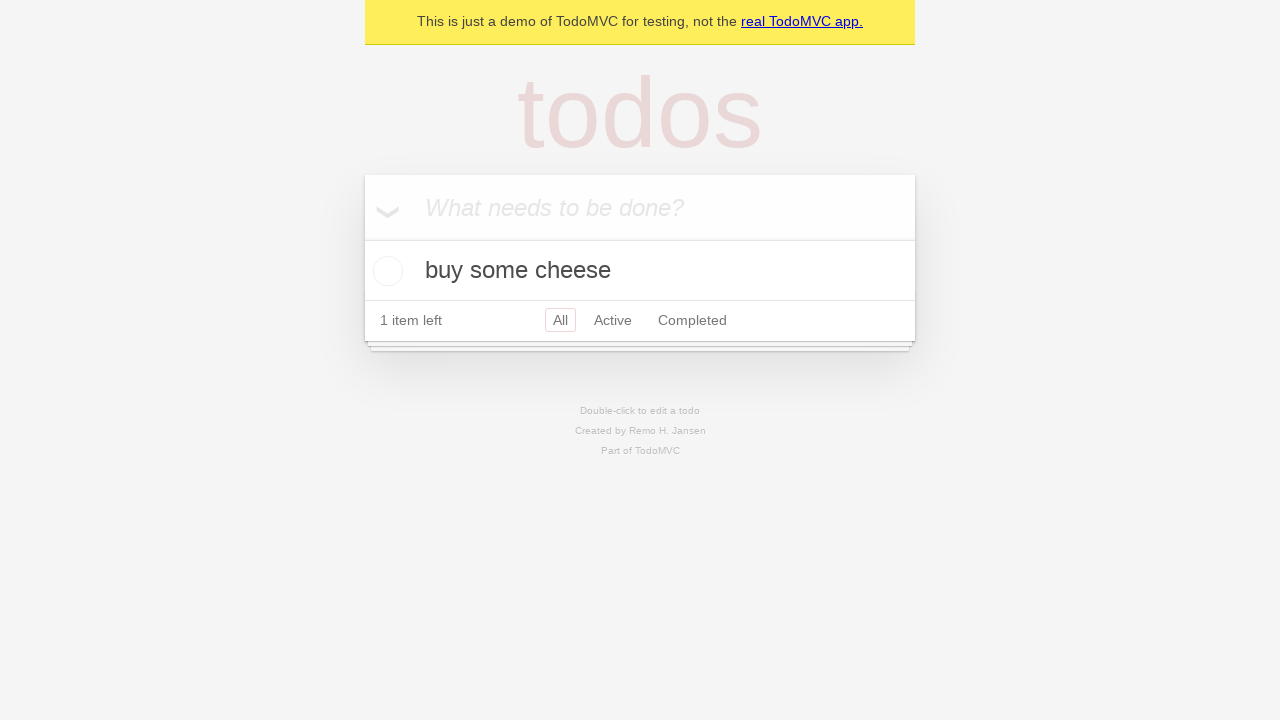

Filled new todo input with 'feed the cat' on .new-todo
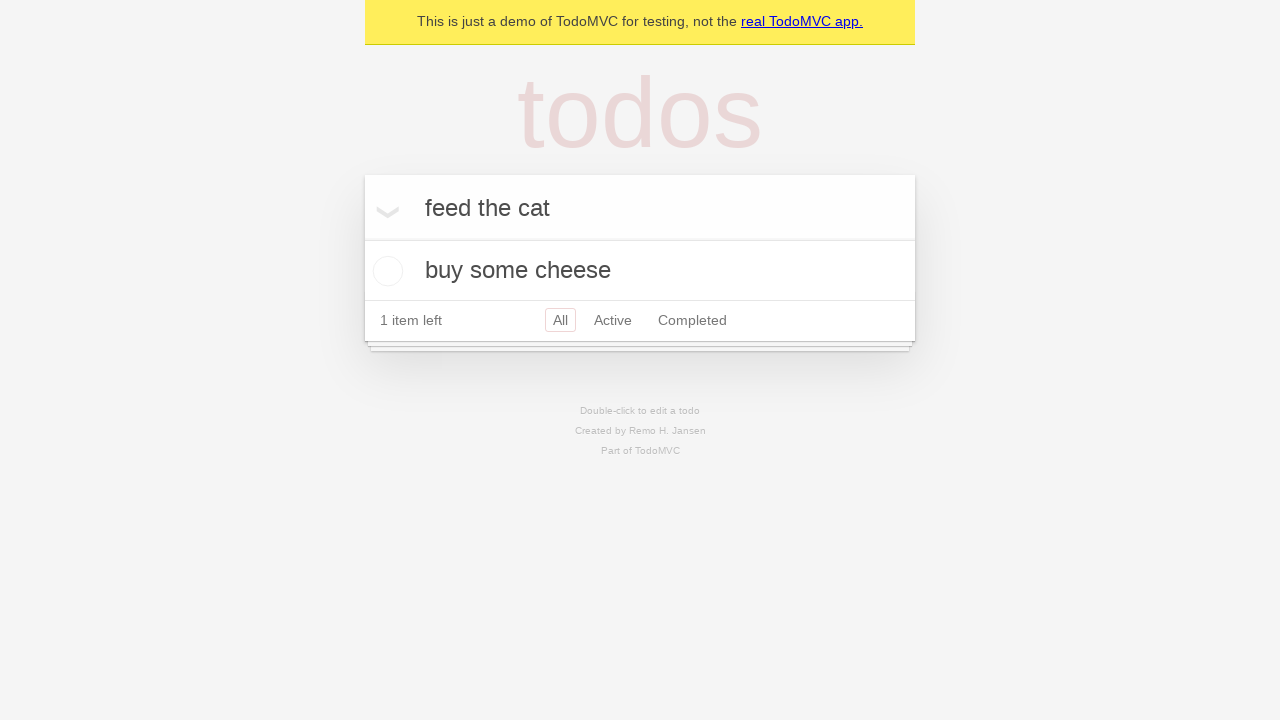

Pressed Enter to add second todo on .new-todo
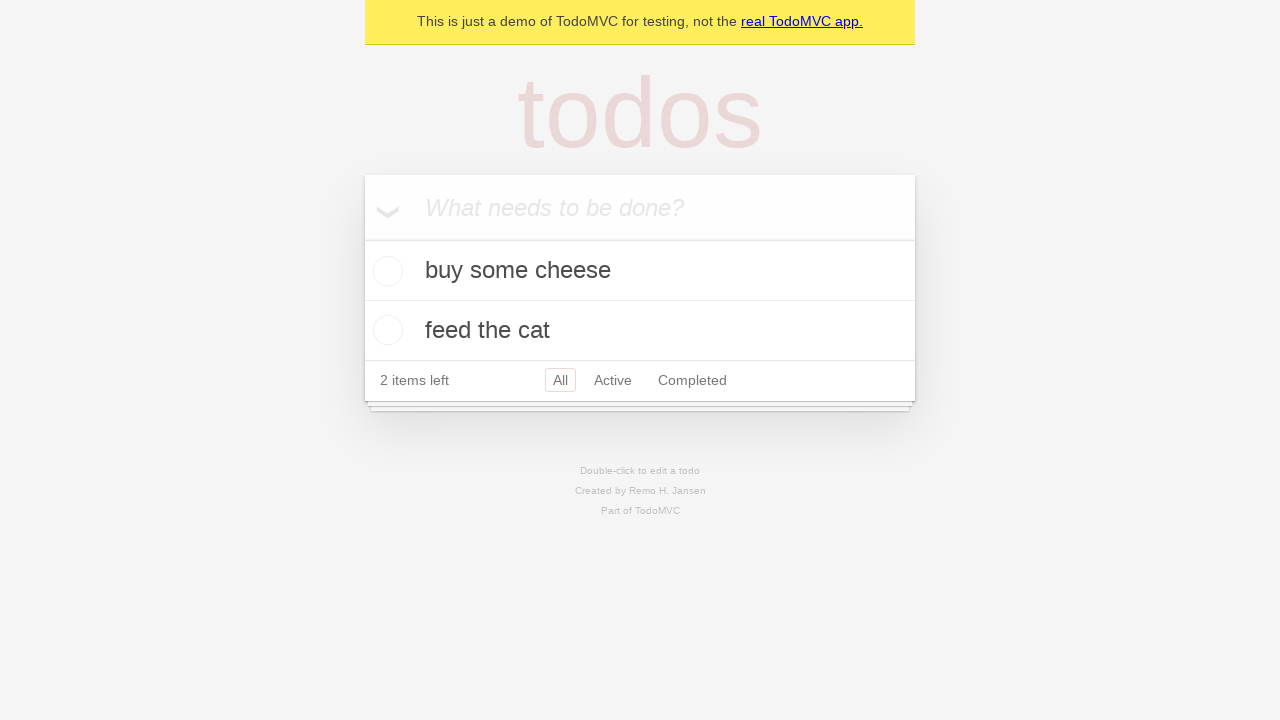

Filled new todo input with 'book a doctors appointment' on .new-todo
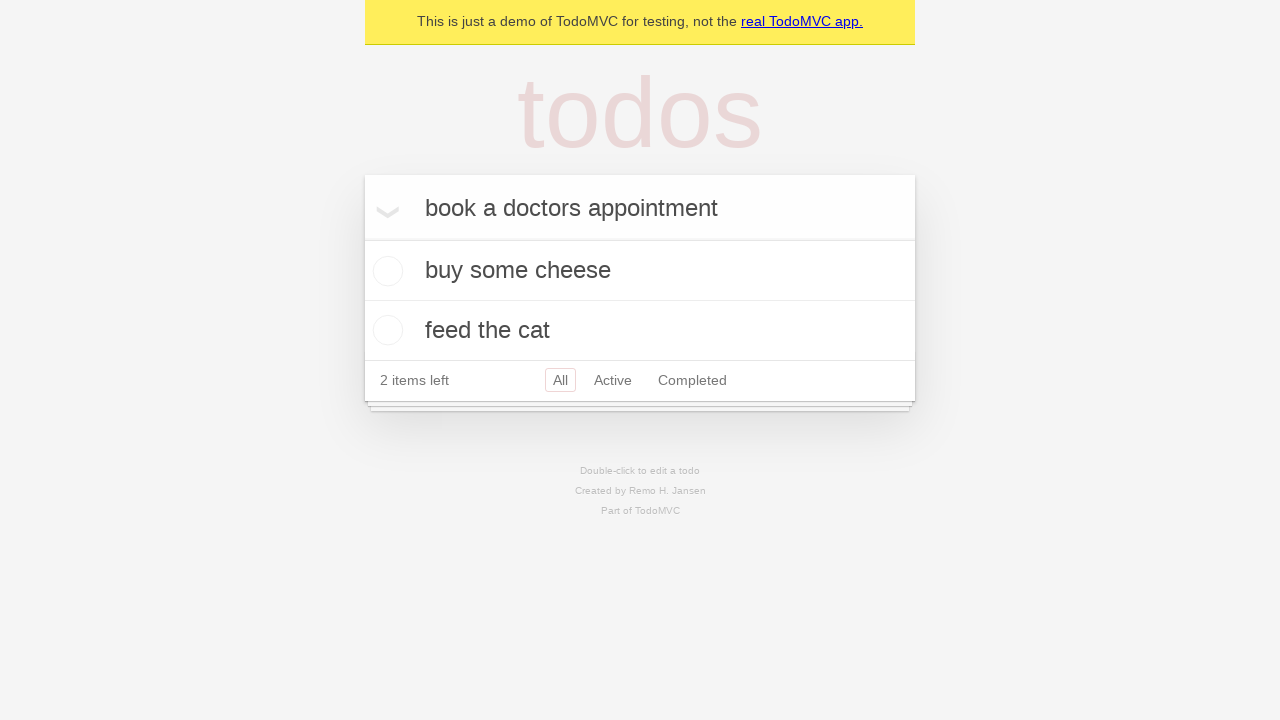

Pressed Enter to add third todo on .new-todo
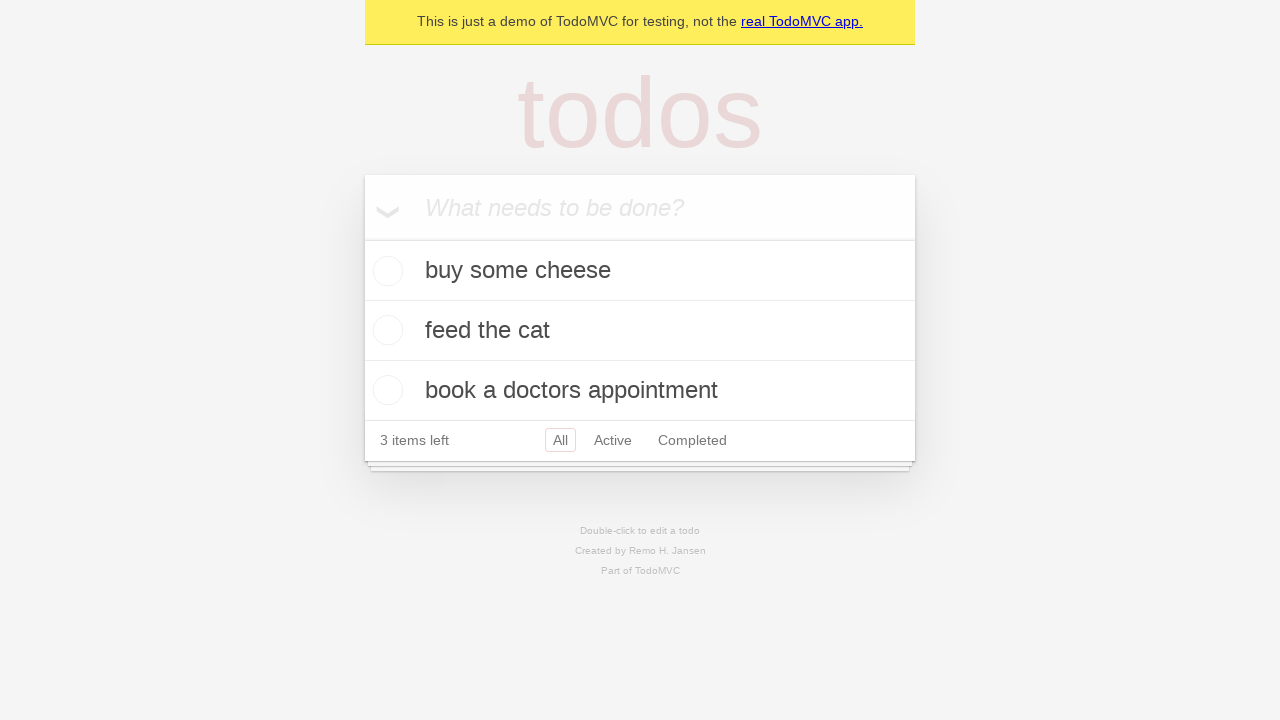

Marked second todo as completed at (385, 330) on .todo-list li .toggle >> nth=1
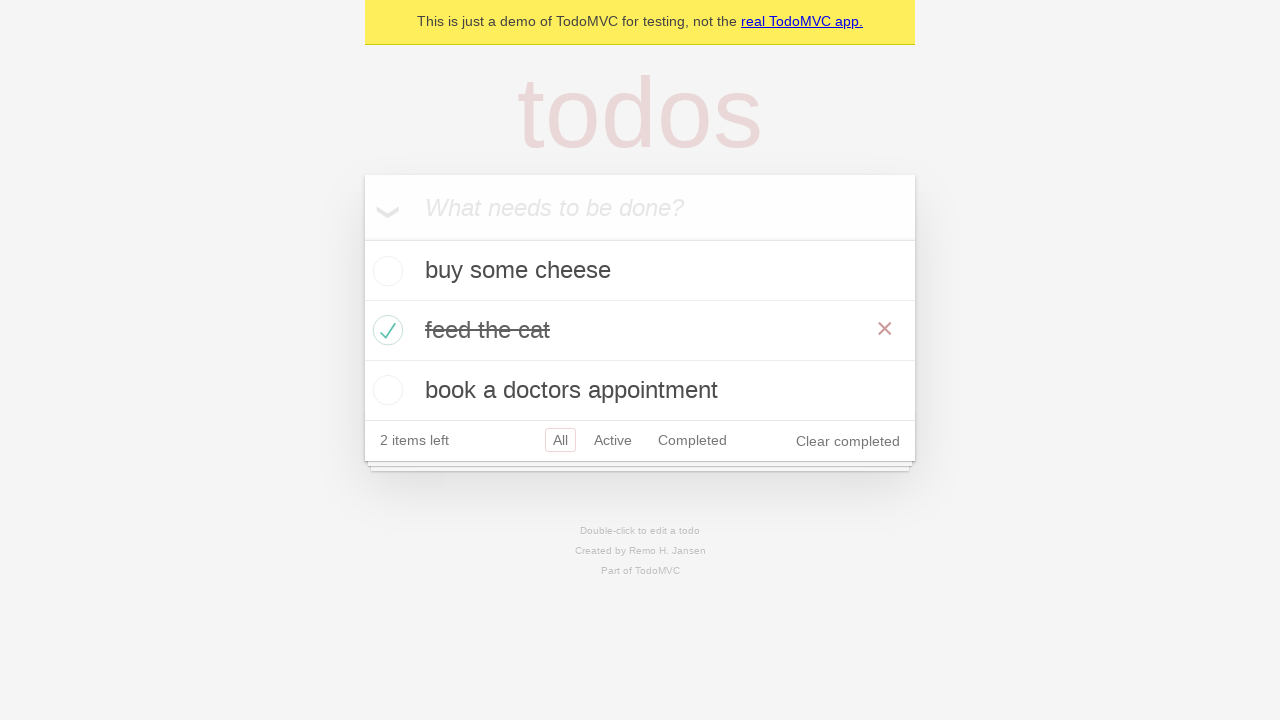

Clicked All filter at (560, 440) on .filters >> text=All
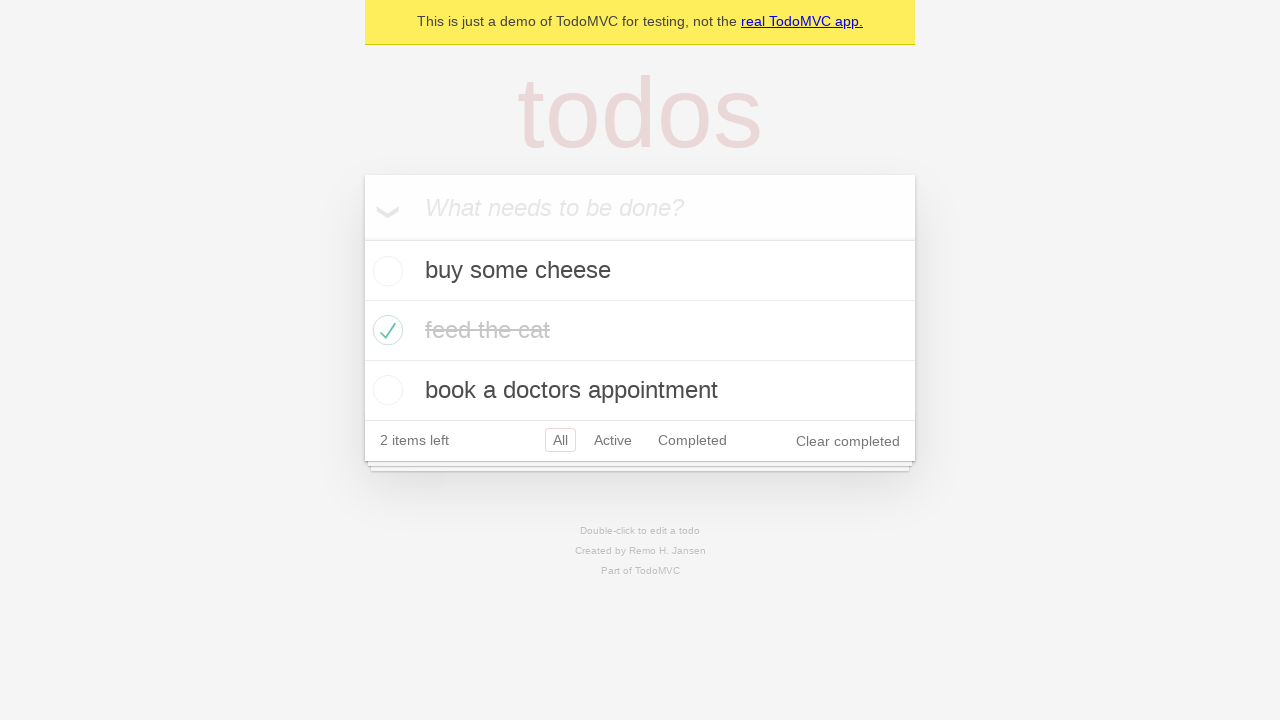

Clicked Active filter at (613, 440) on .filters >> text=Active
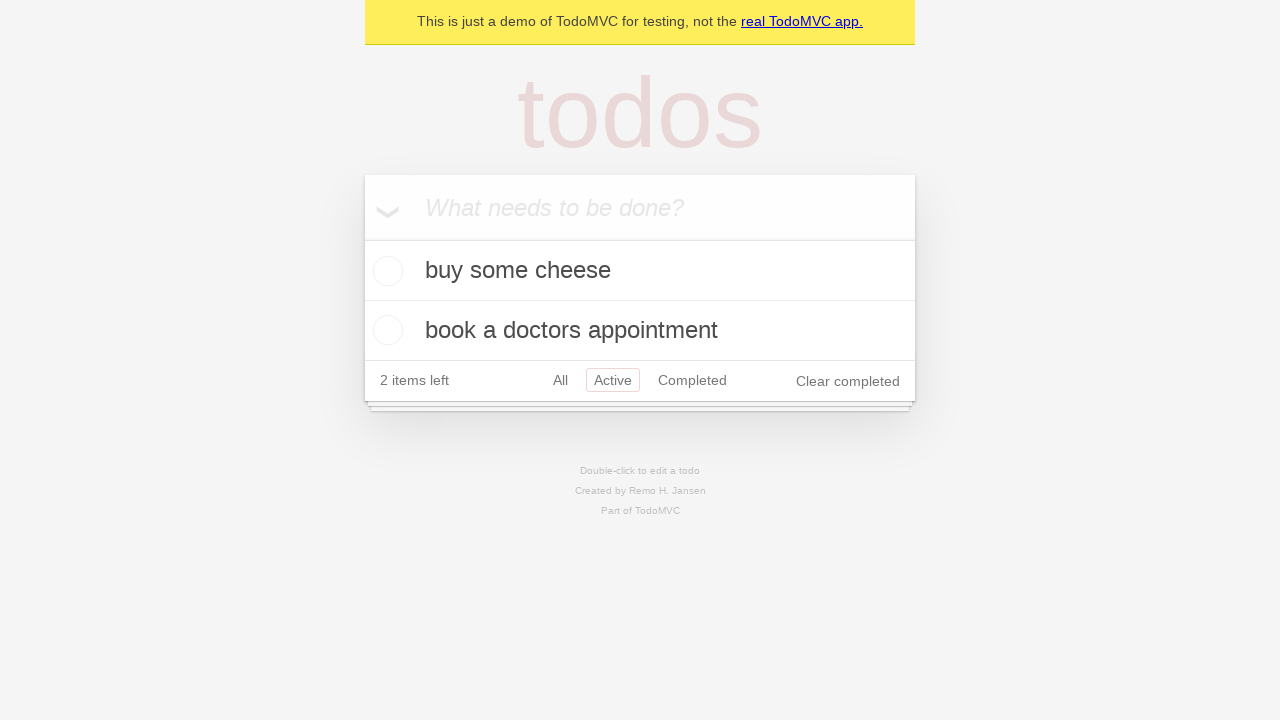

Clicked Completed filter at (692, 380) on .filters >> text=Completed
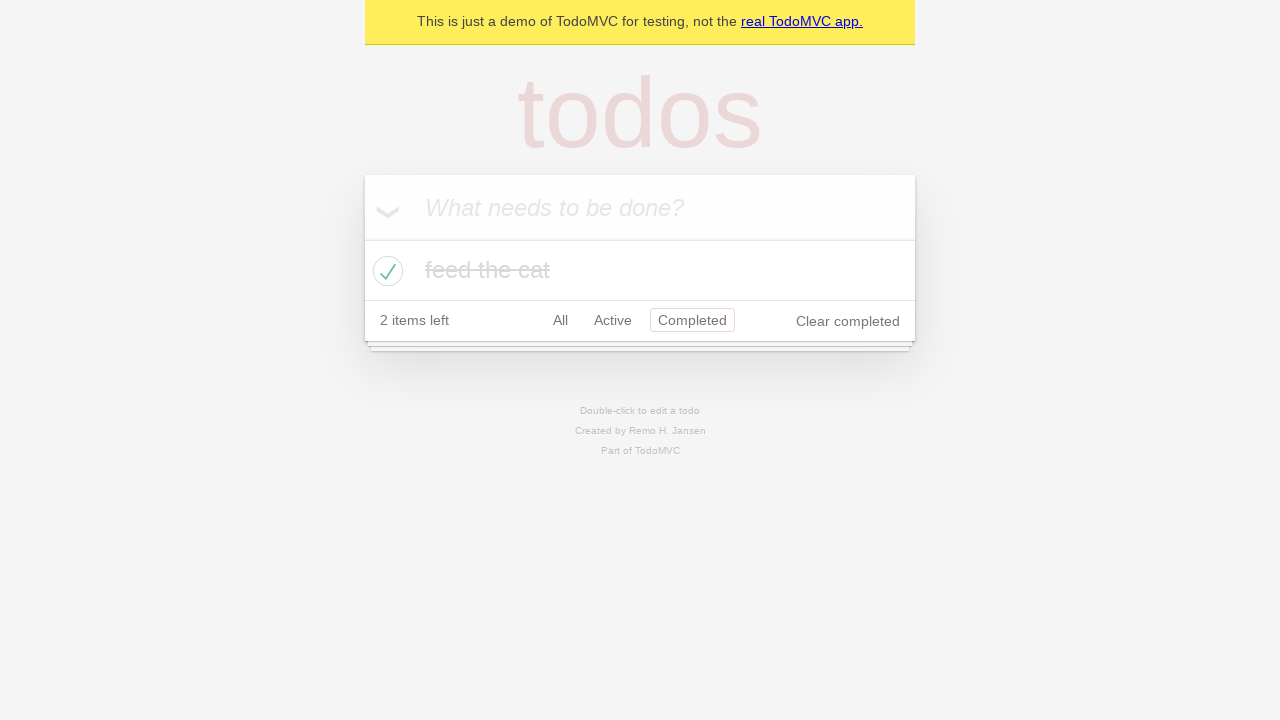

Navigated back using browser back button to Active filter view
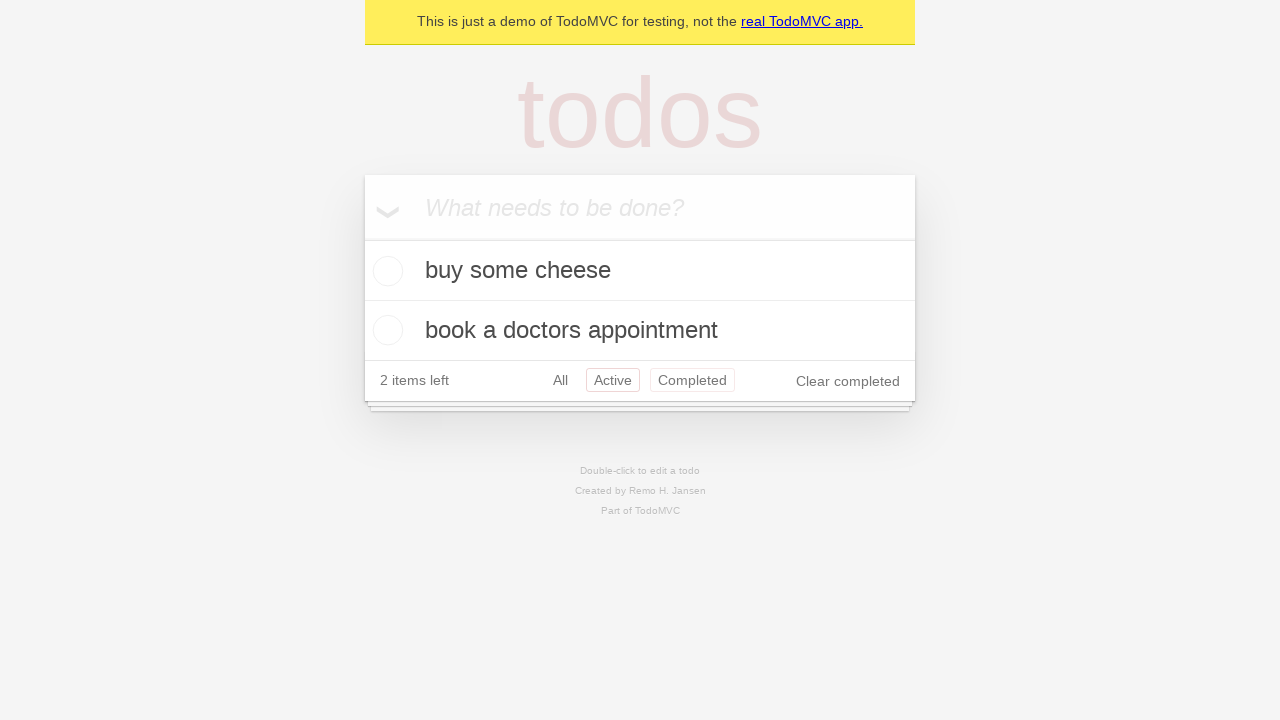

Navigated back using browser back button to All filter view
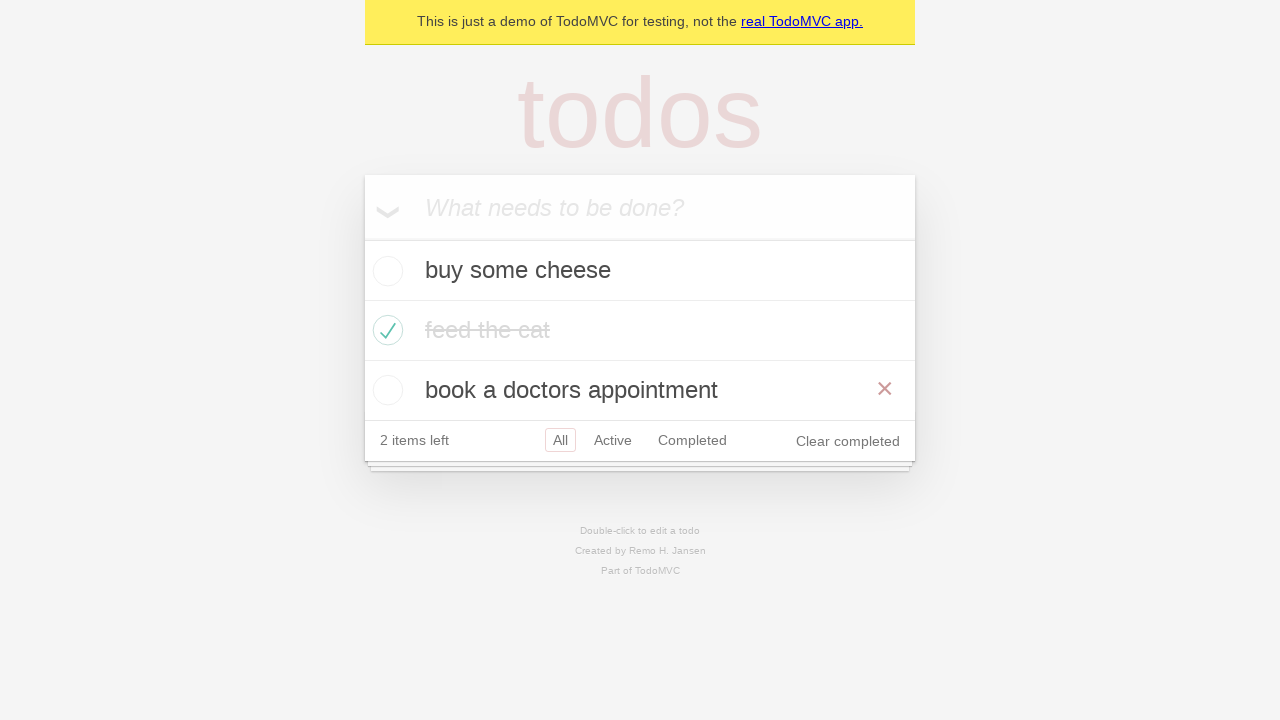

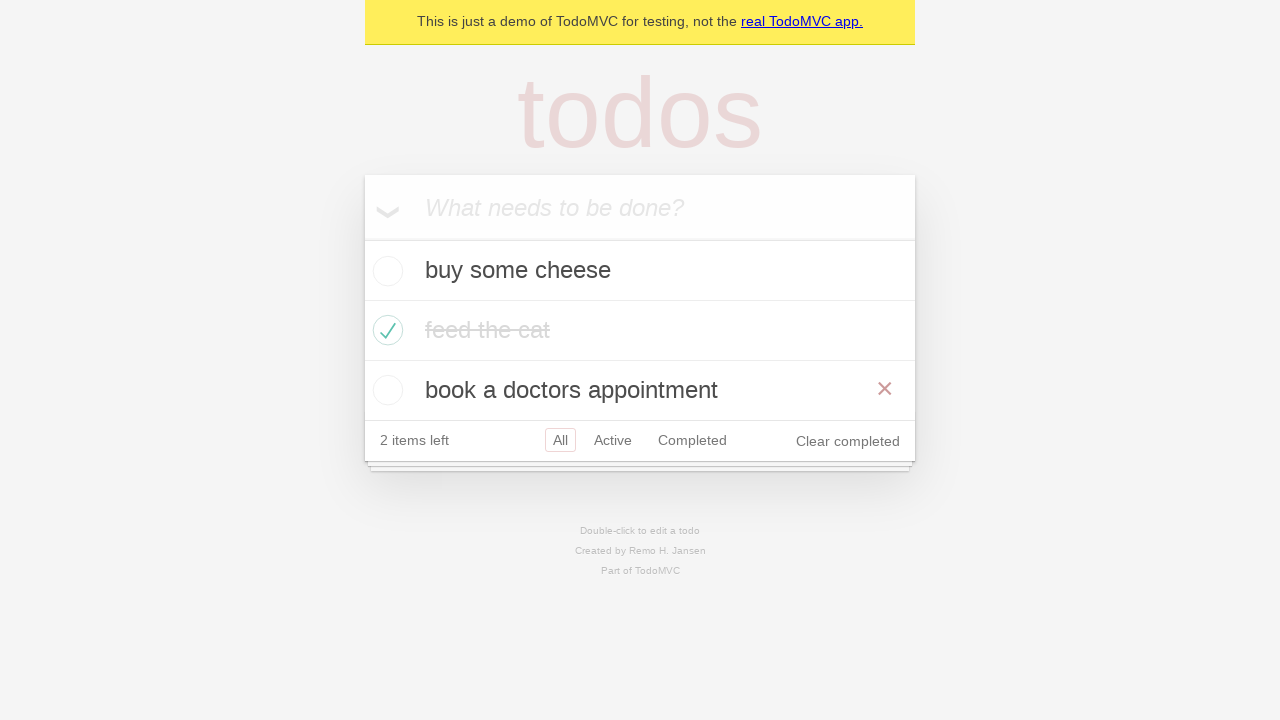